Tests navigation functionality by clicking through various category and information links on the website including Wood, Plastic, Samples, Testimonials, FAQ, and Contact Us pages.

Starting URL: https://www.penisland.net/

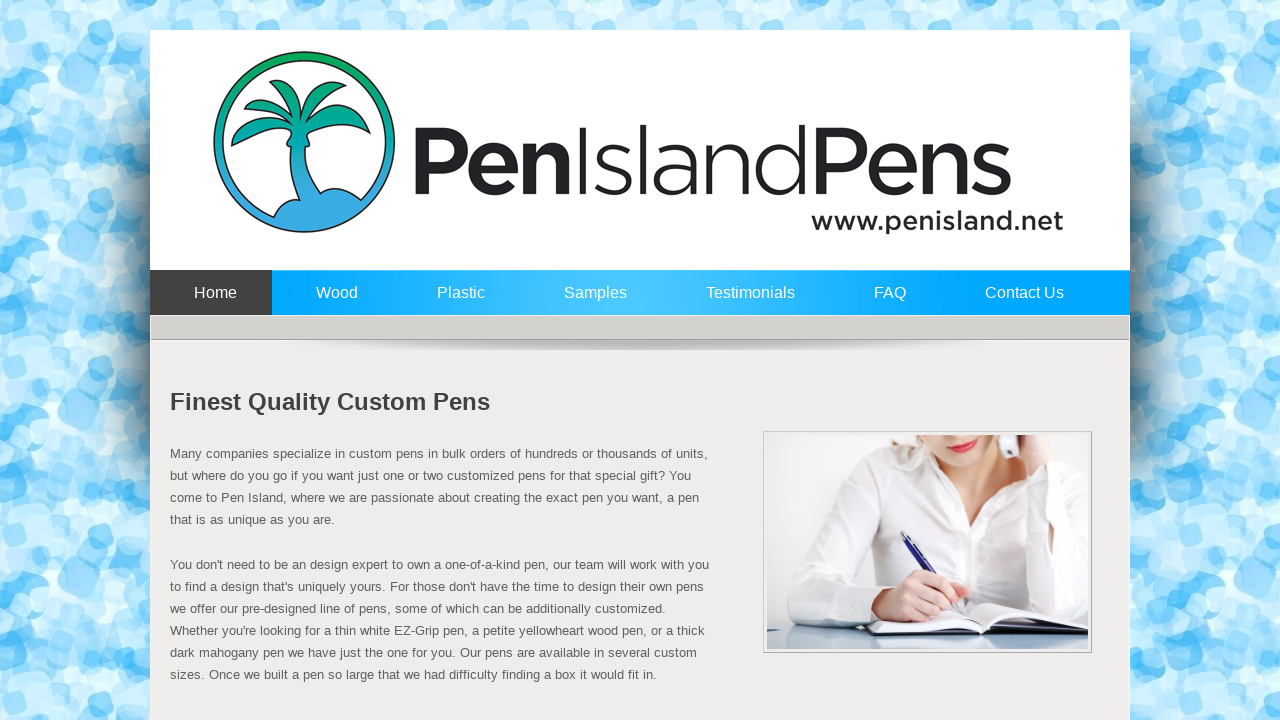

Clicked on Wood category link at (332, 302) on a:text('Wood')
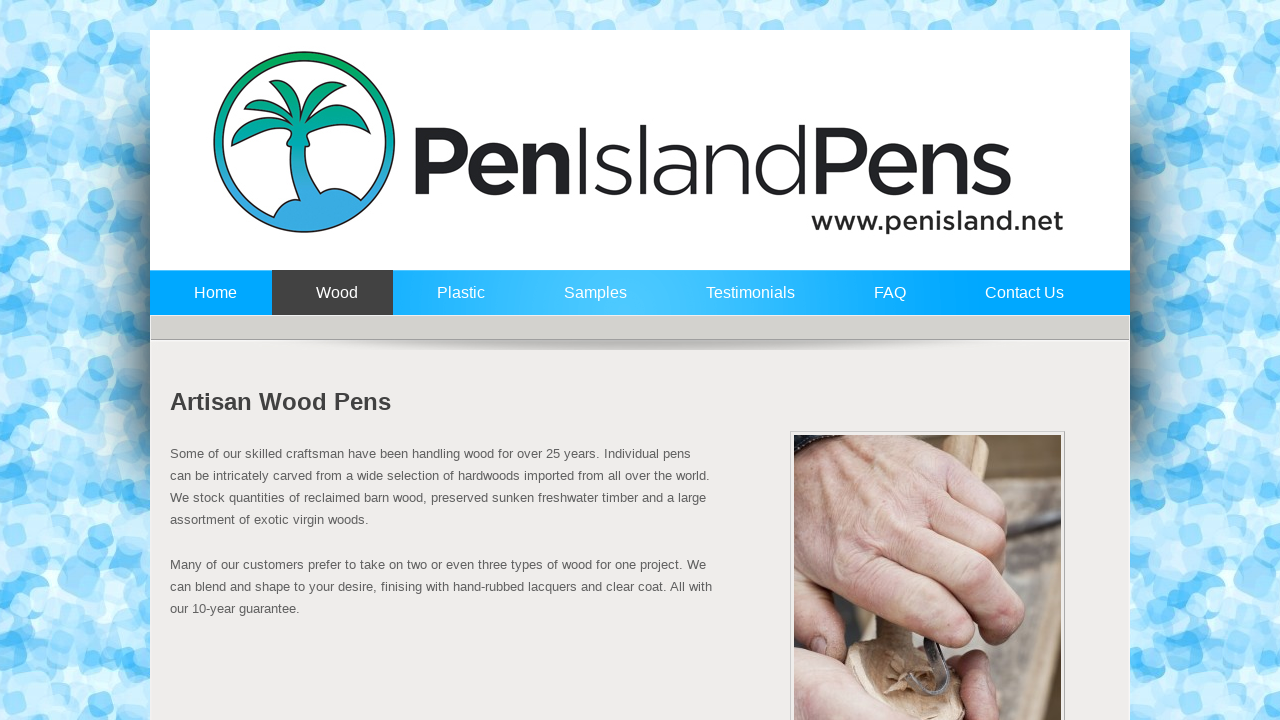

Clicked on Plastic category link at (456, 302) on a:text('Plastic')
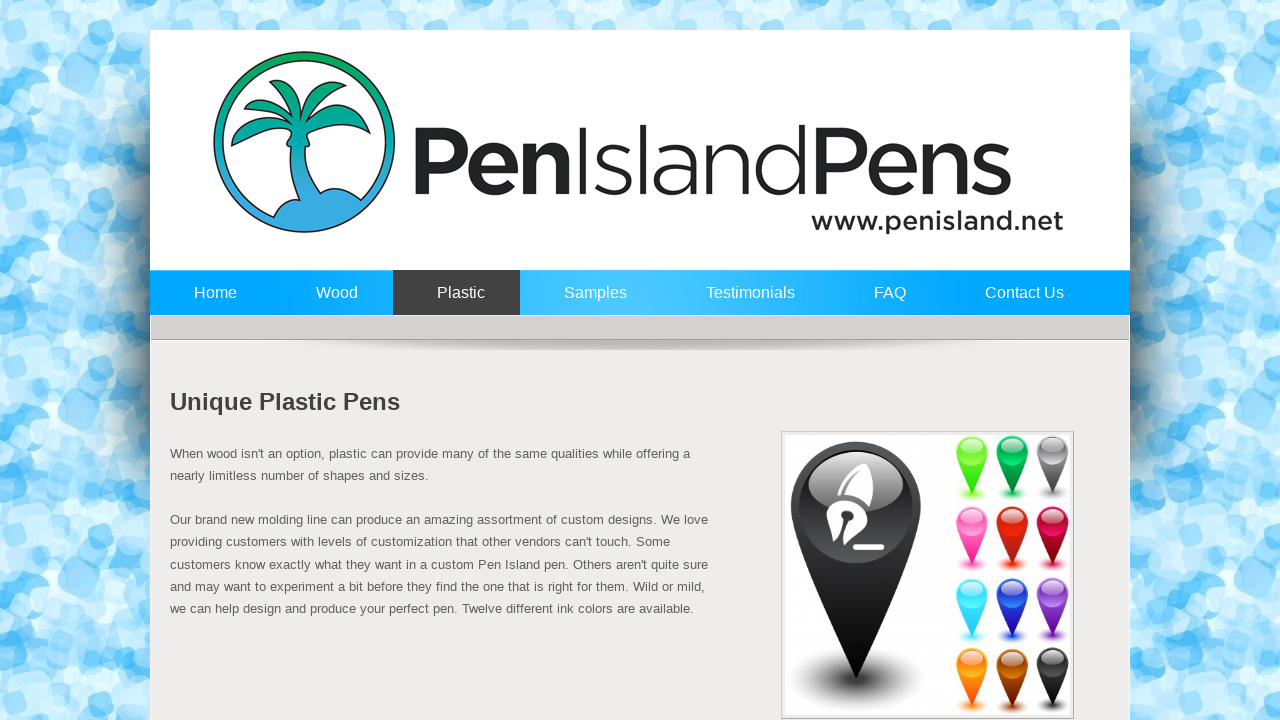

Clicked on Samples link at (591, 302) on a:text('Samples')
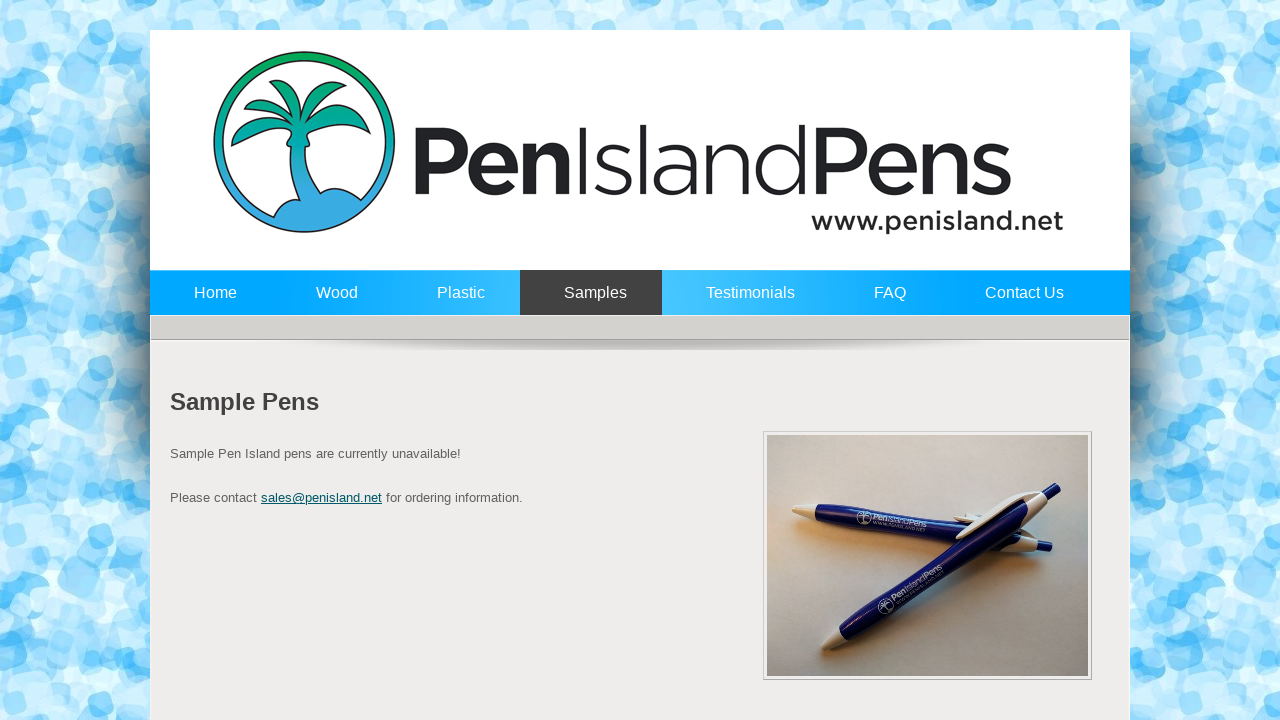

Clicked on Testimonials link at (746, 302) on a:text('Testimonials')
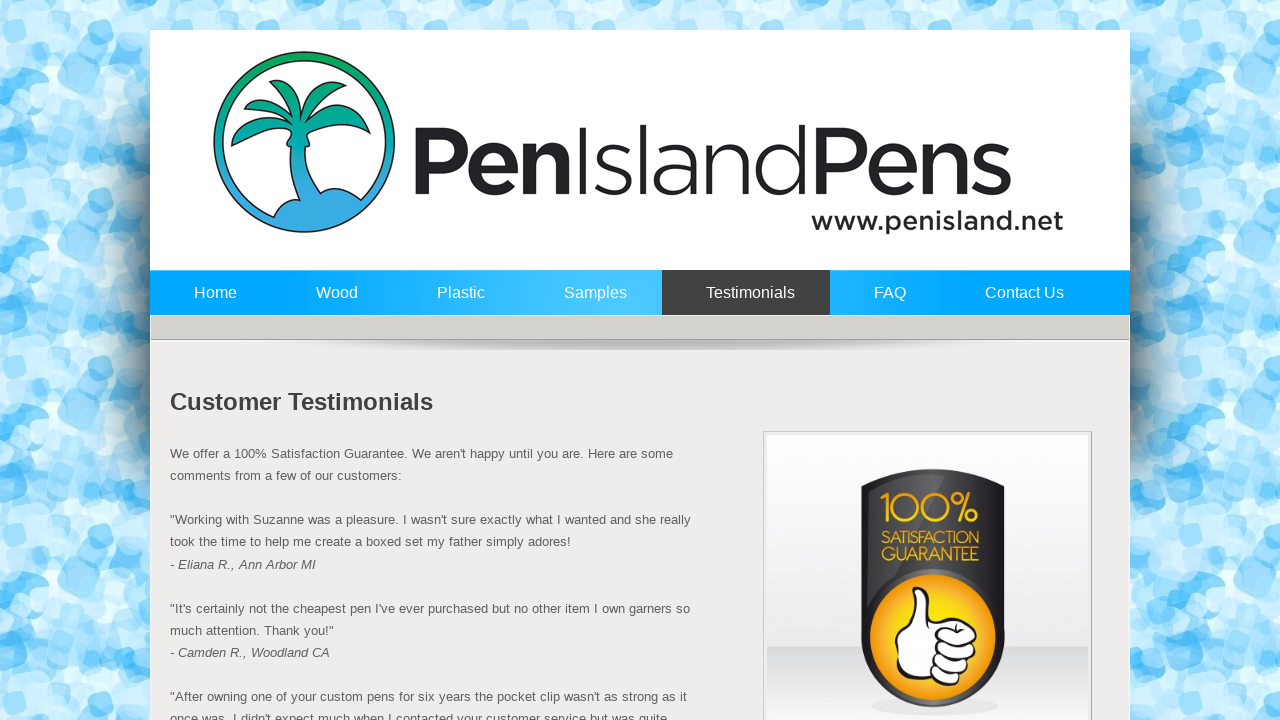

Clicked on FAQ link at (886, 302) on a:text('FAQ')
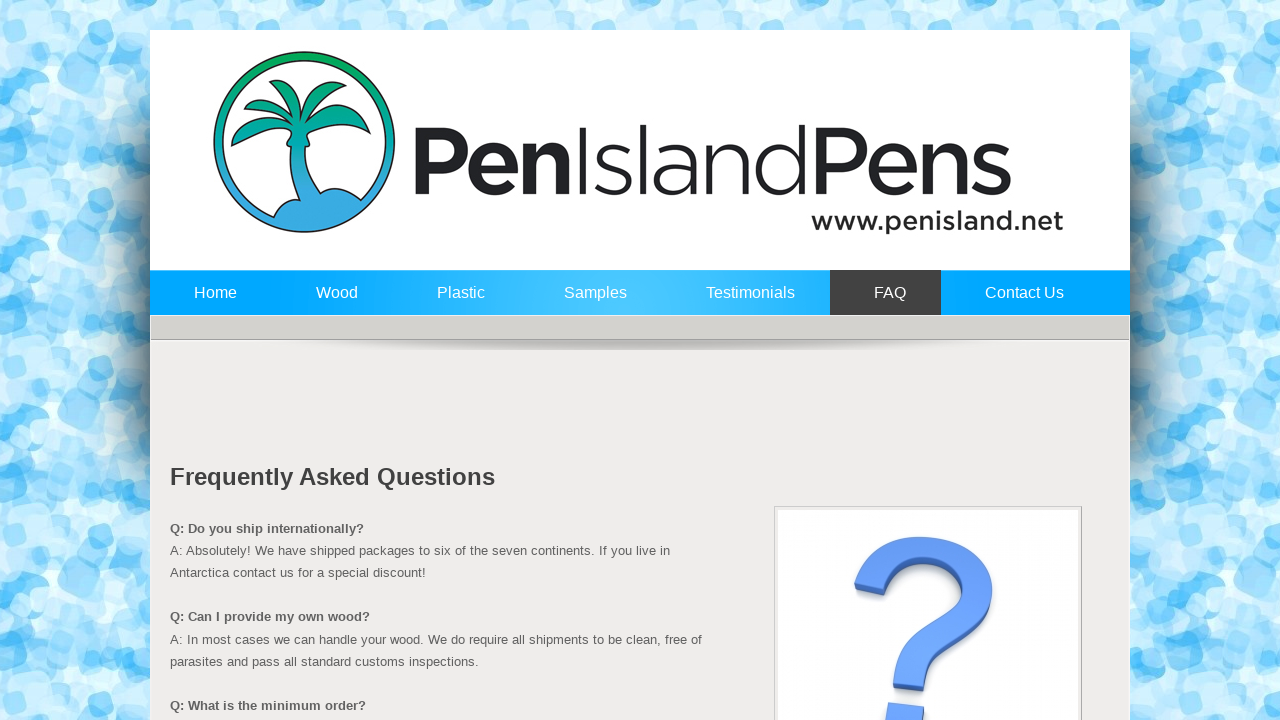

Clicked on Contact Us link at (1020, 302) on a:text('Contact Us')
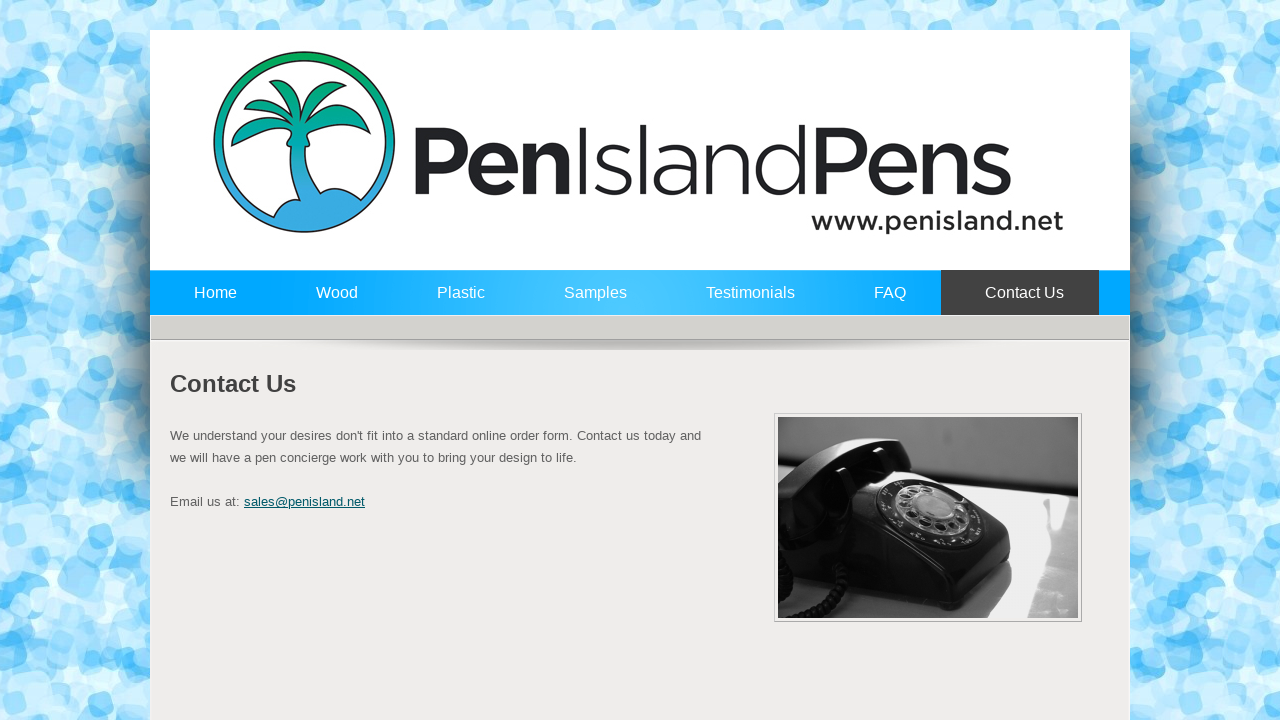

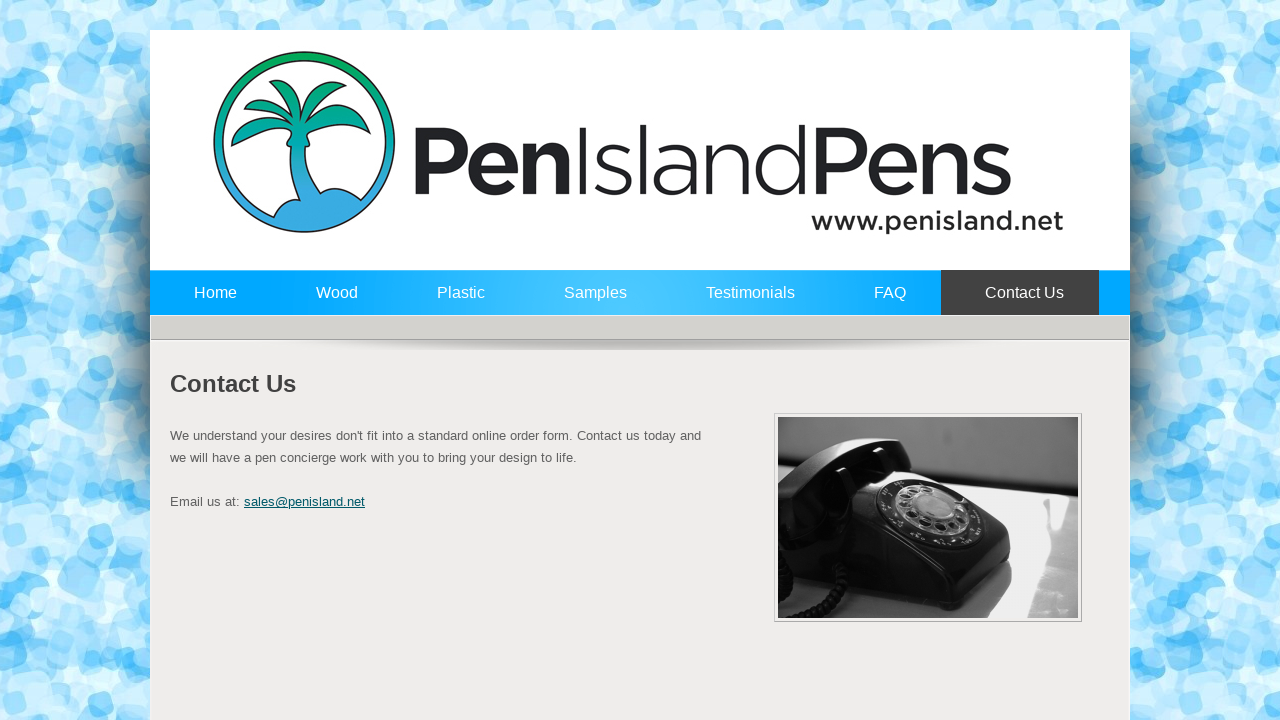